Tests that todo data persists after page reload

Starting URL: https://demo.playwright.dev/todomvc

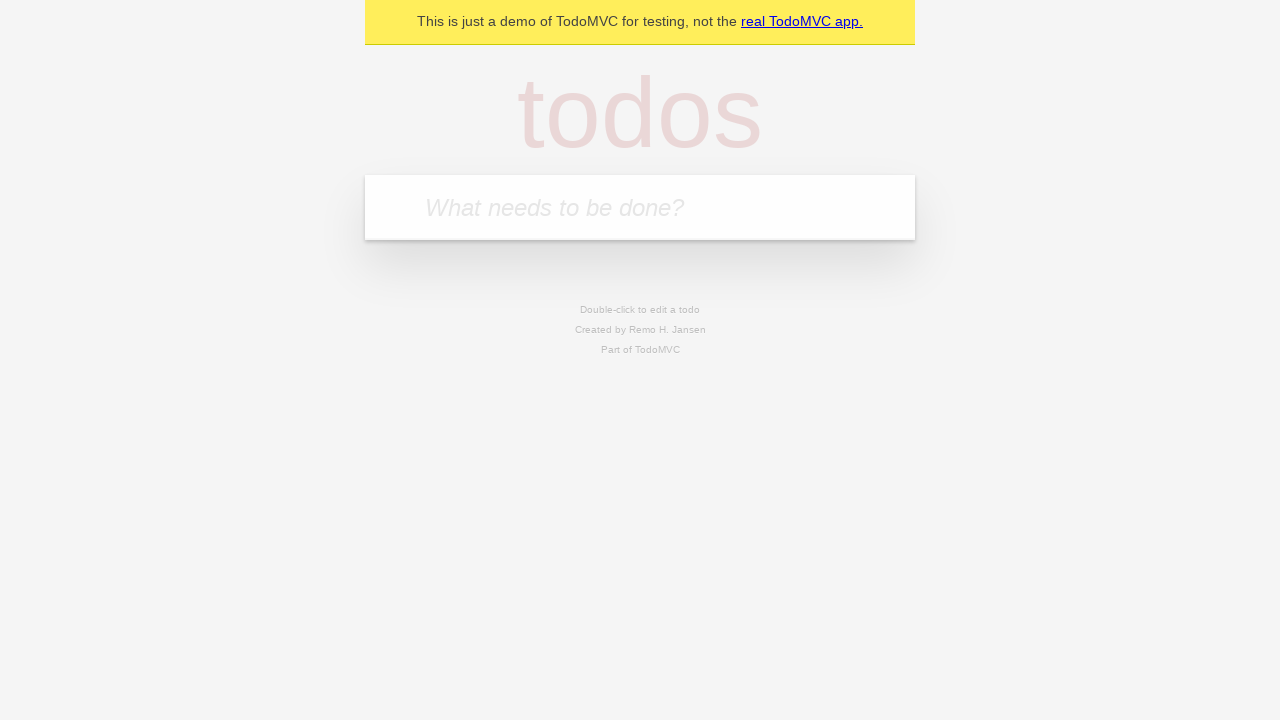

Filled todo input with 'buy some cheese' on internal:attr=[placeholder="What needs to be done?"i]
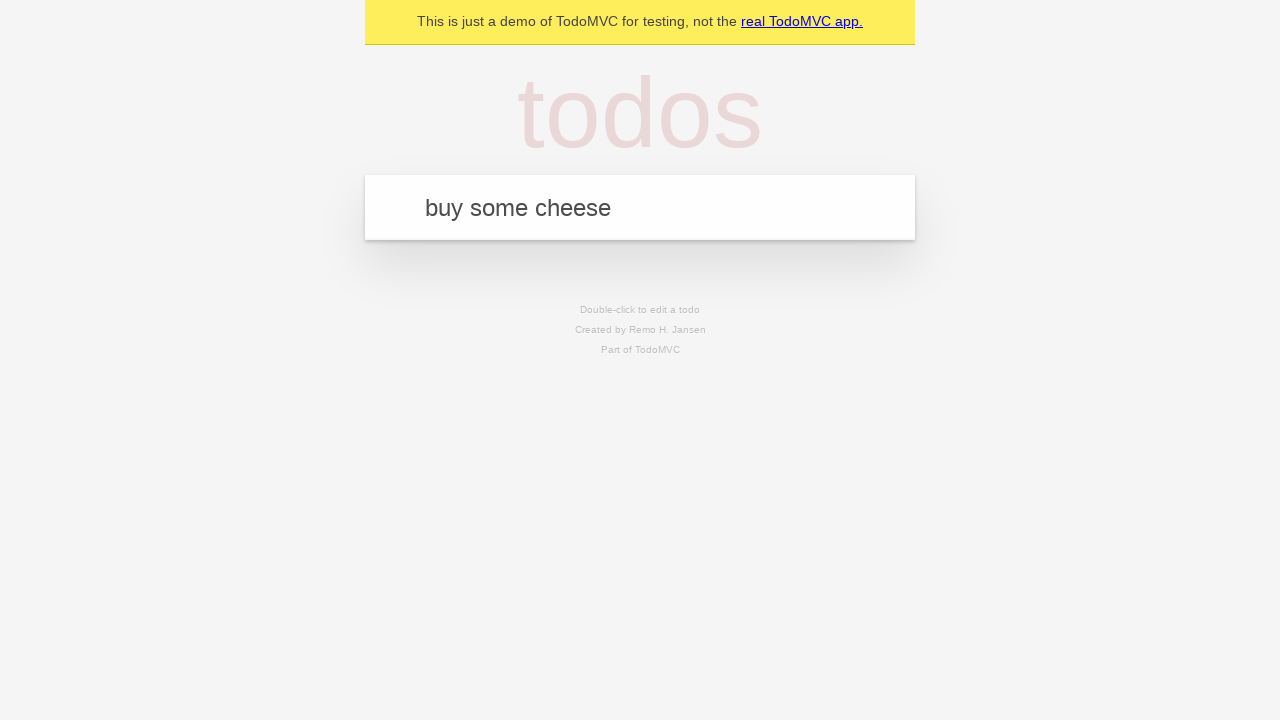

Pressed Enter to add todo 'buy some cheese' on internal:attr=[placeholder="What needs to be done?"i]
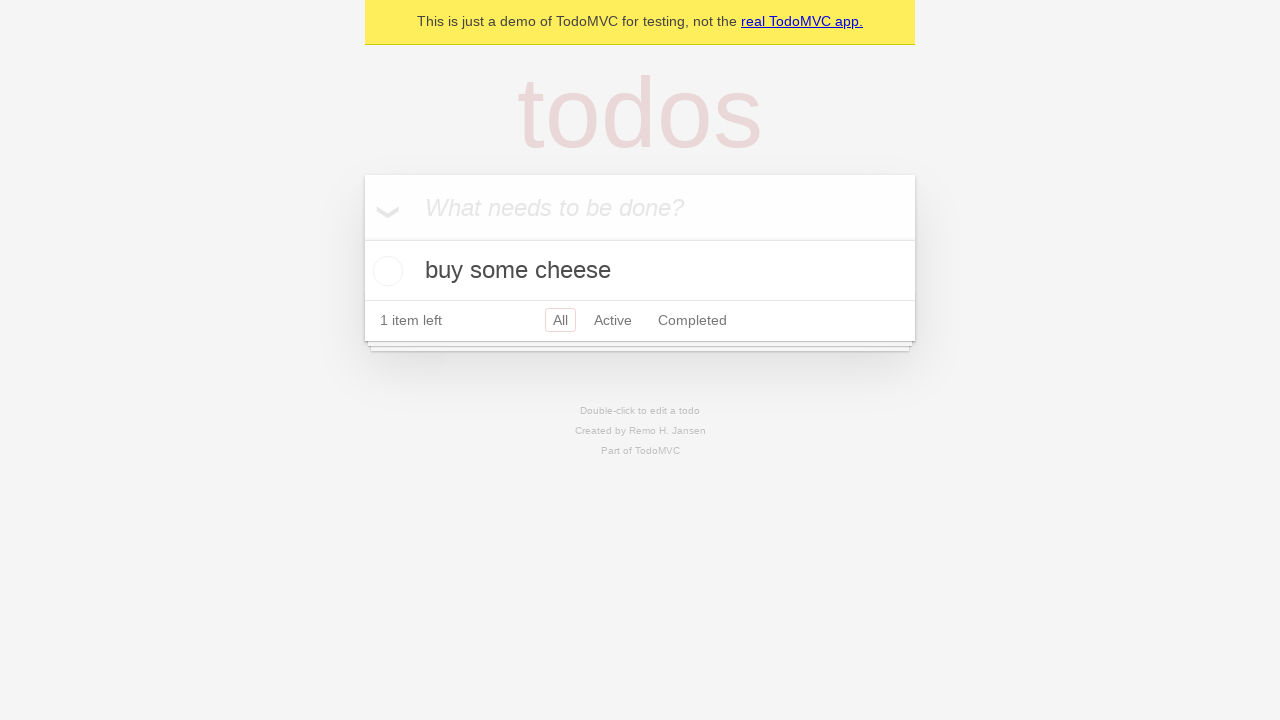

Filled todo input with 'feed the cat' on internal:attr=[placeholder="What needs to be done?"i]
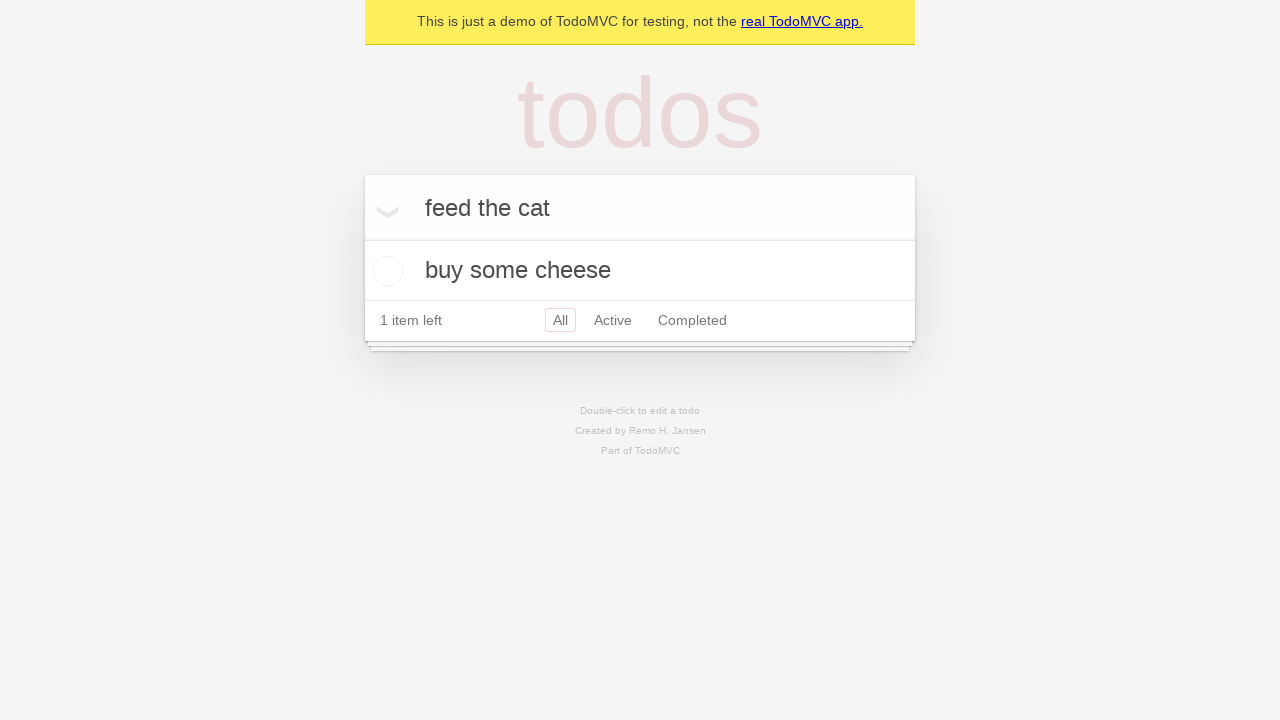

Pressed Enter to add todo 'feed the cat' on internal:attr=[placeholder="What needs to be done?"i]
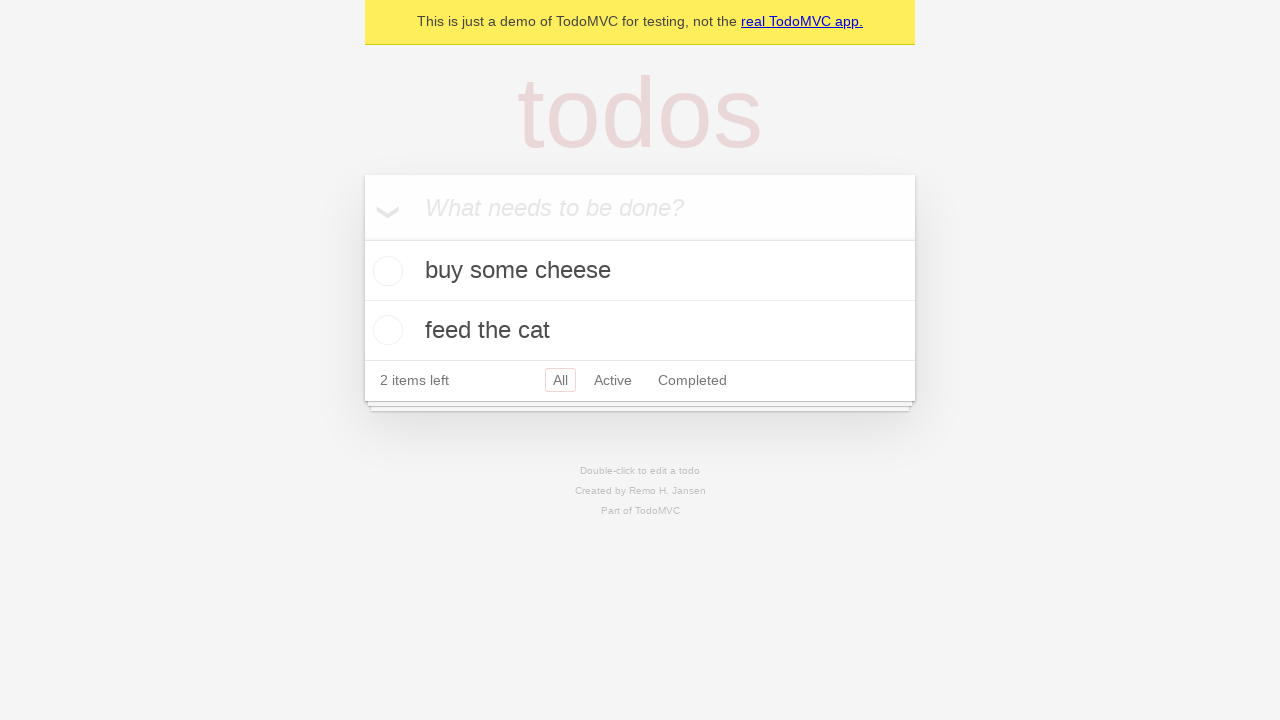

Waited for second todo item to appear
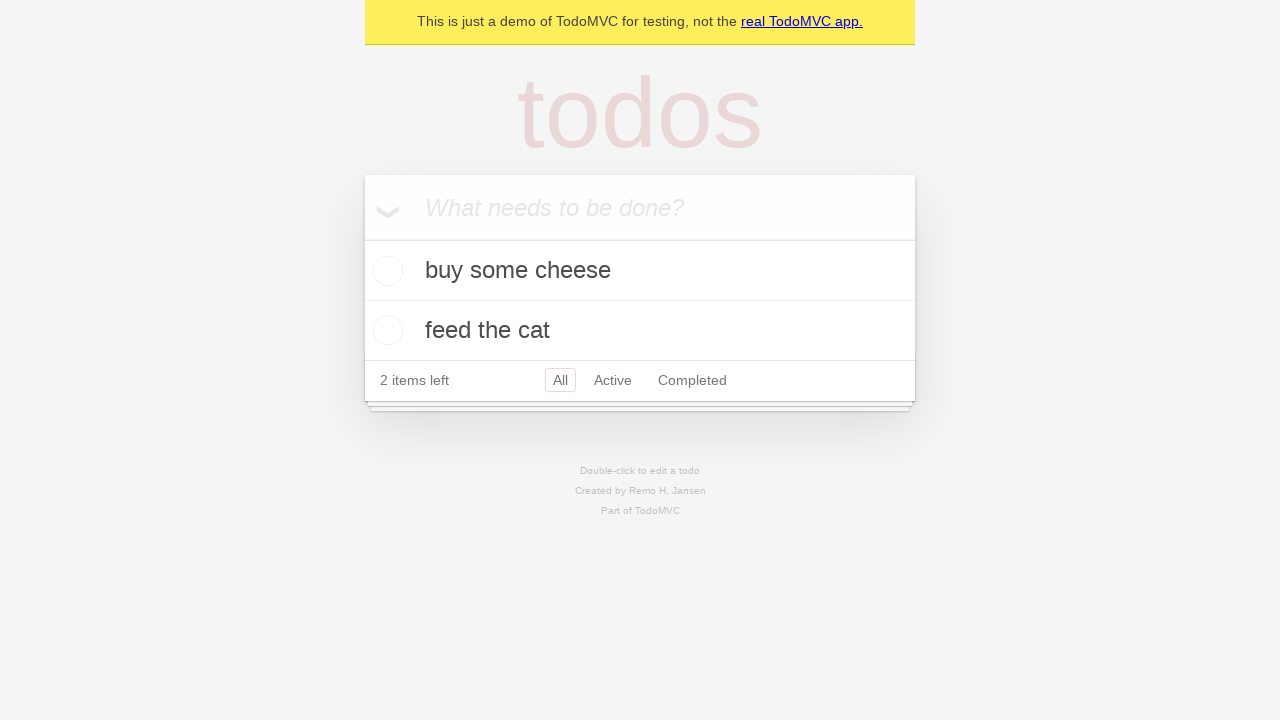

Checked the first todo item at (385, 271) on internal:testid=[data-testid="todo-item"s] >> nth=0 >> internal:role=checkbox
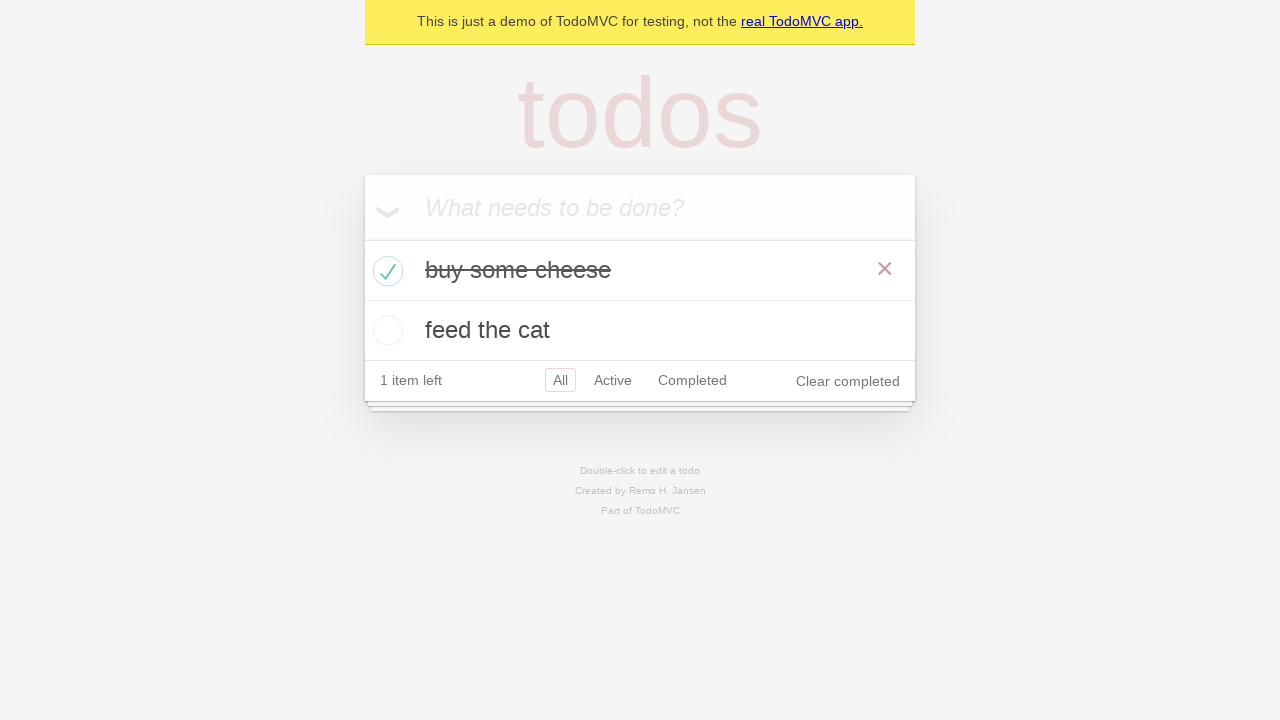

Reloaded the page to test data persistence
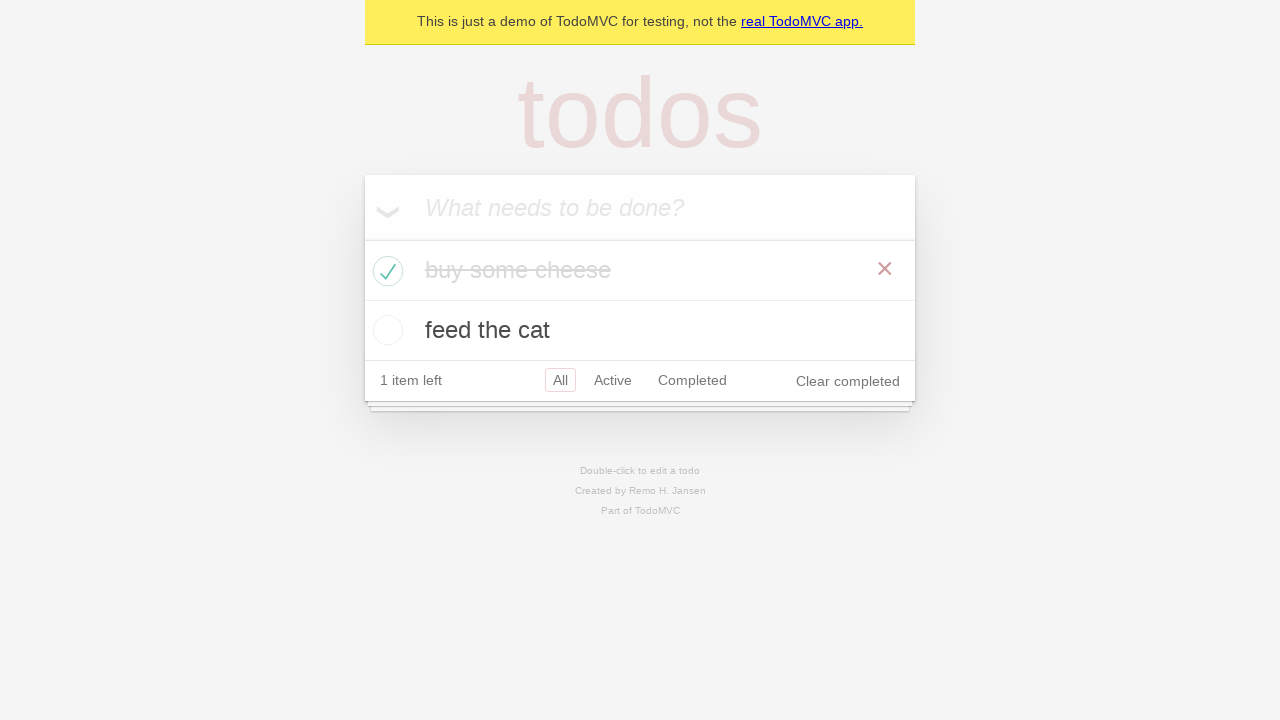

Waited for todo items to load after page reload
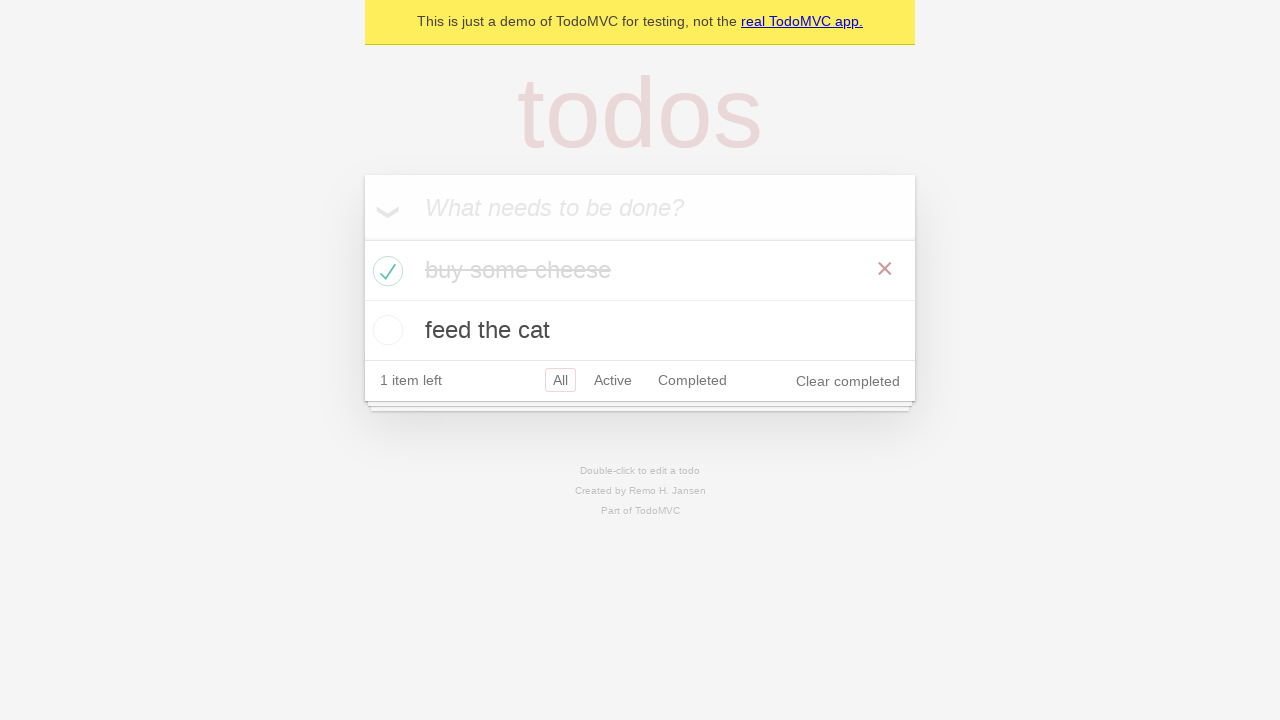

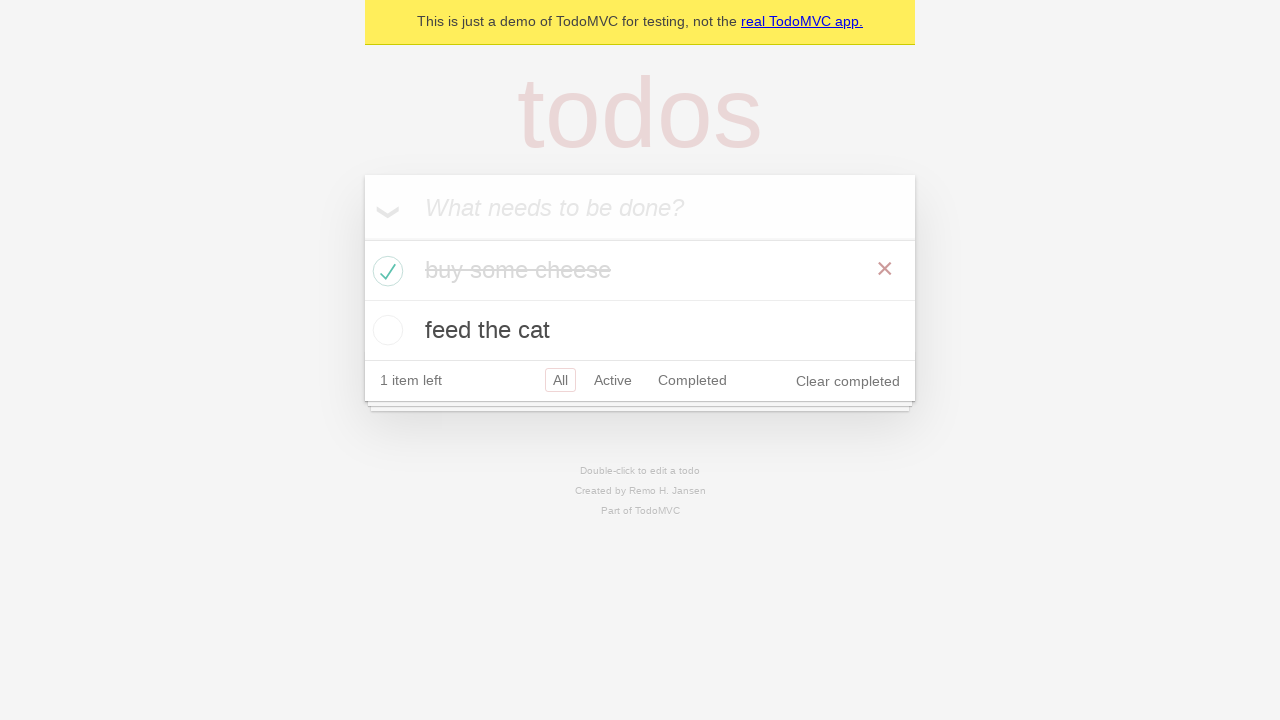